Tests browser navigation commands (navigate to URL, back, forward, refresh) on the-internet.herokuapp.com website

Starting URL: https://the-internet.herokuapp.com/

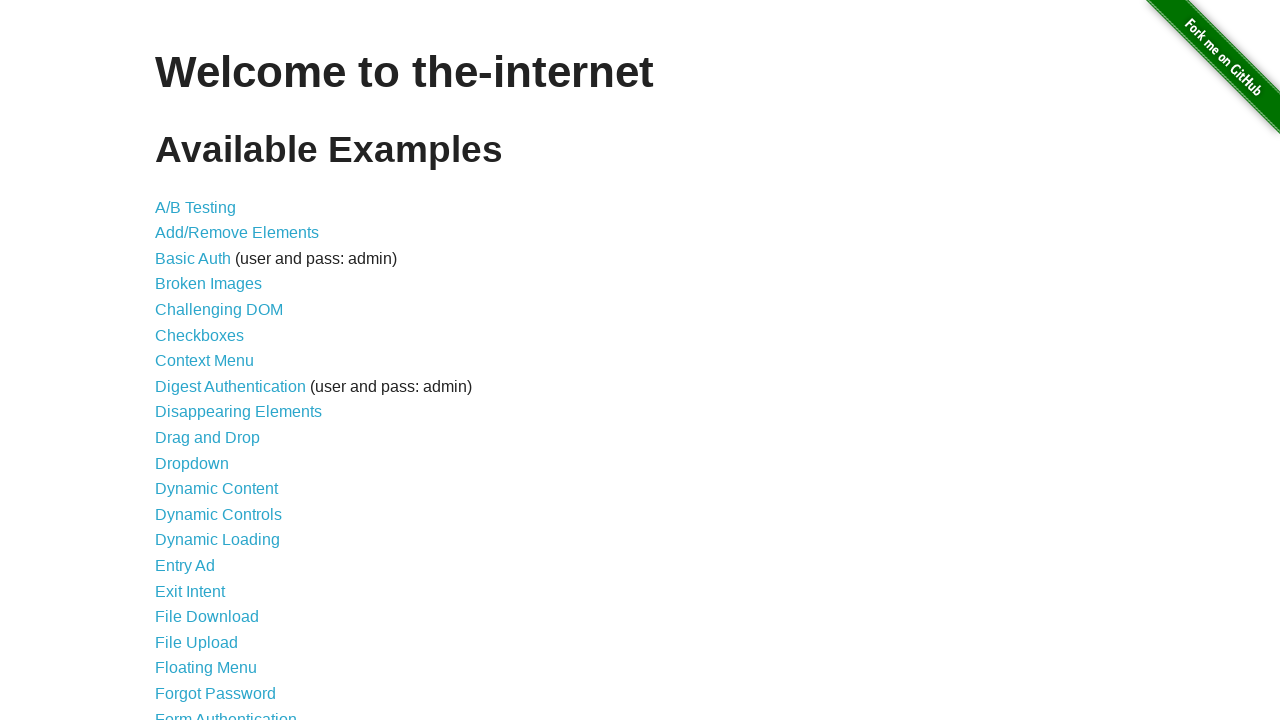

Navigated to the-internet.herokuapp.com login page
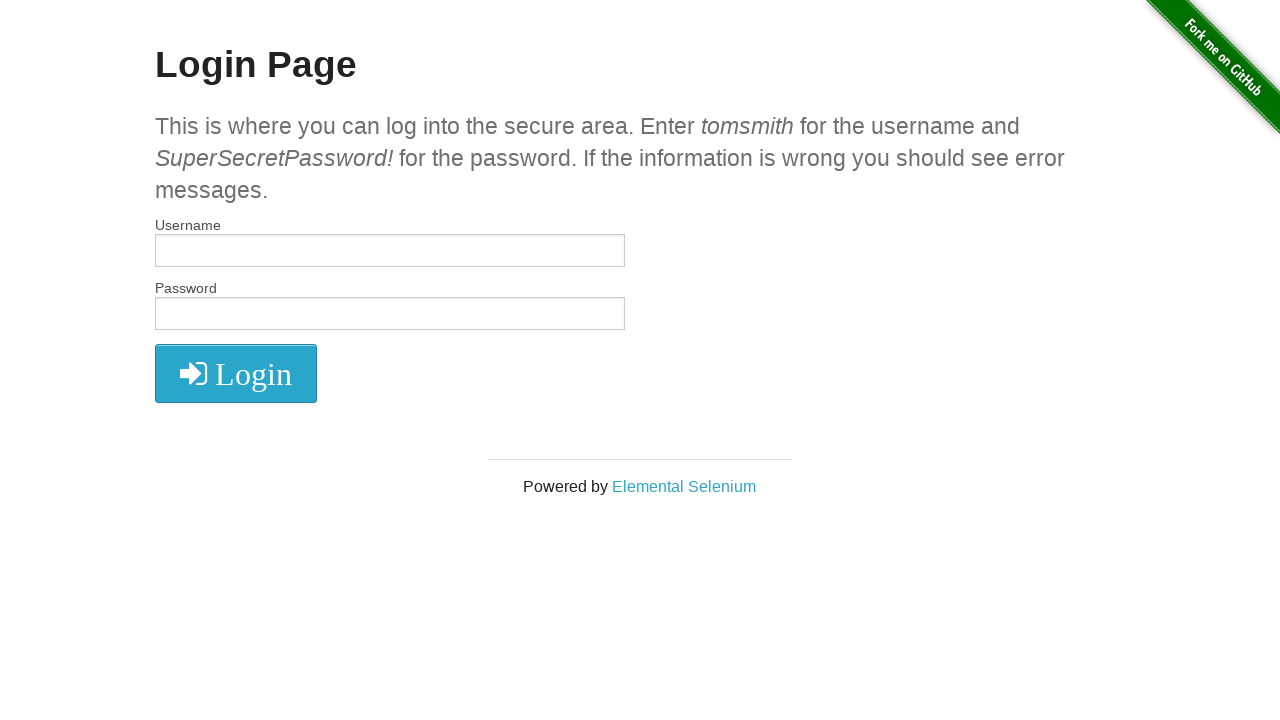

Navigated back to previous page (home)
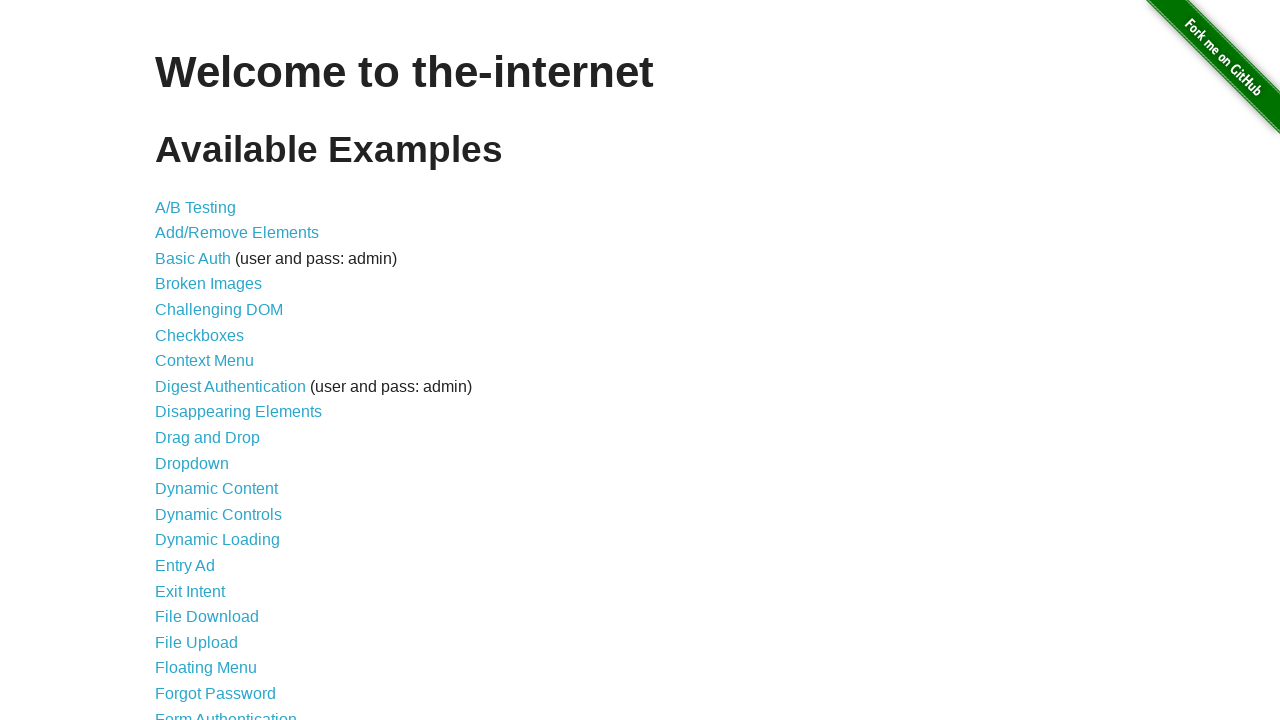

Navigated forward to login page
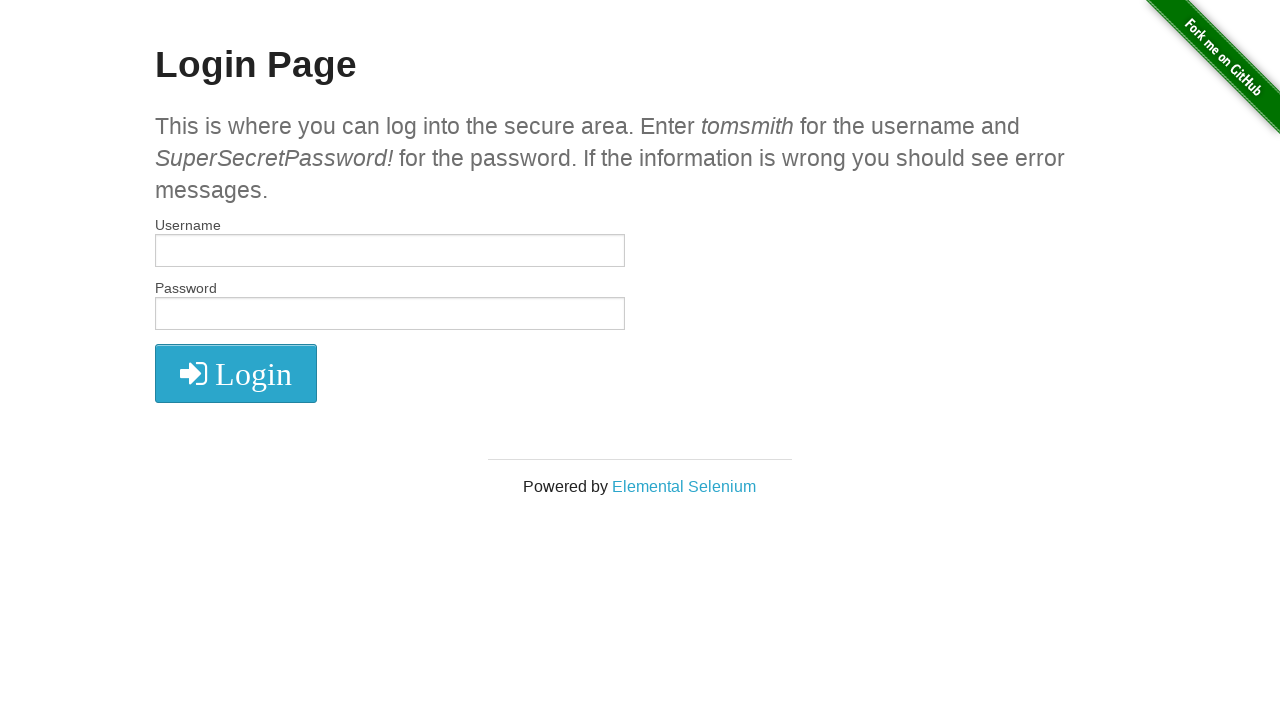

Refreshed the current login page
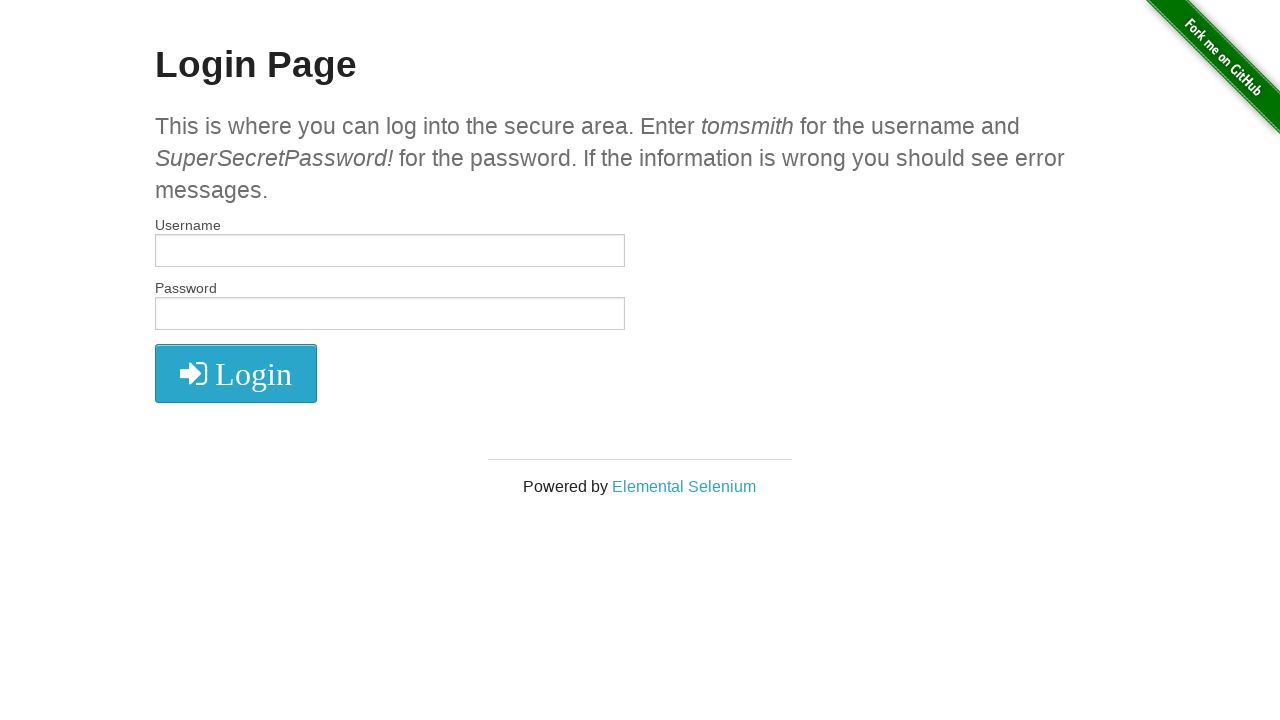

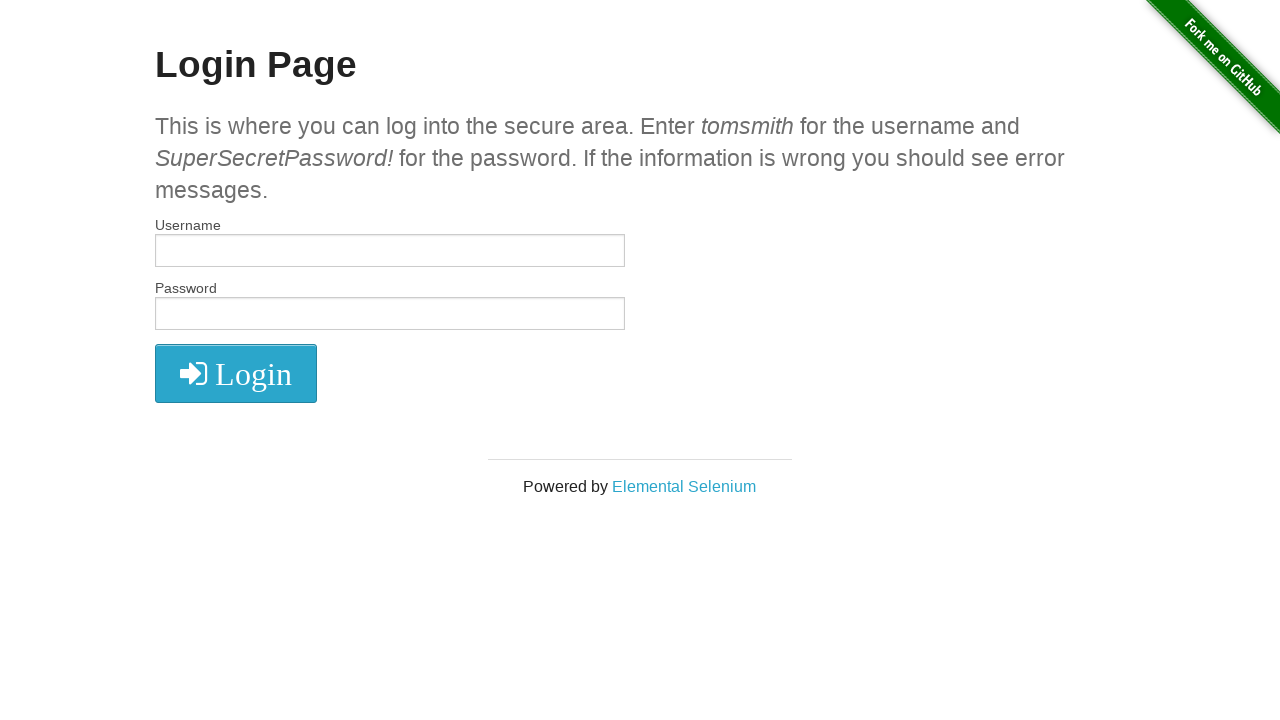